Navigates to the Shifting Content section, clicks on Example 1: Menu Element, and verifies menu items are displayed on the page.

Starting URL: https://the-internet.herokuapp.com/

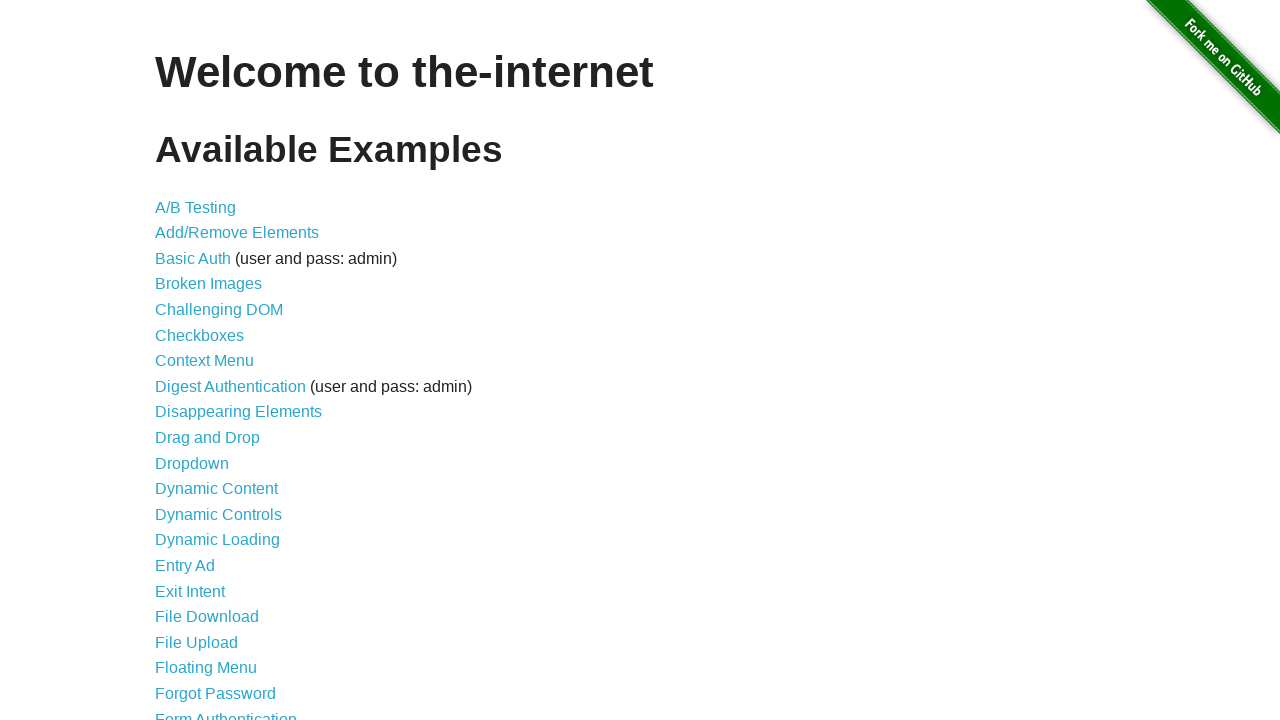

Clicked on Shifting Content link at (212, 523) on a:text('Shifting Content')
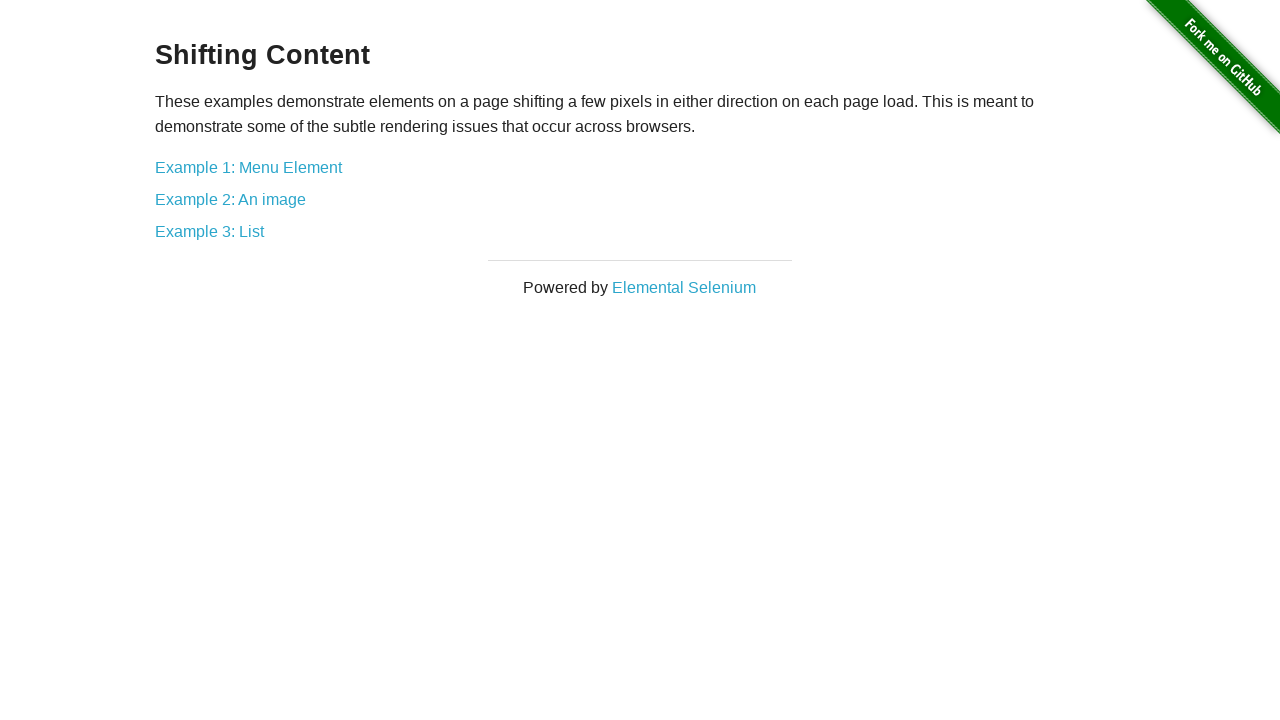

Clicked on Example 1: Menu Element link at (248, 167) on a:text('Example 1: Menu Element')
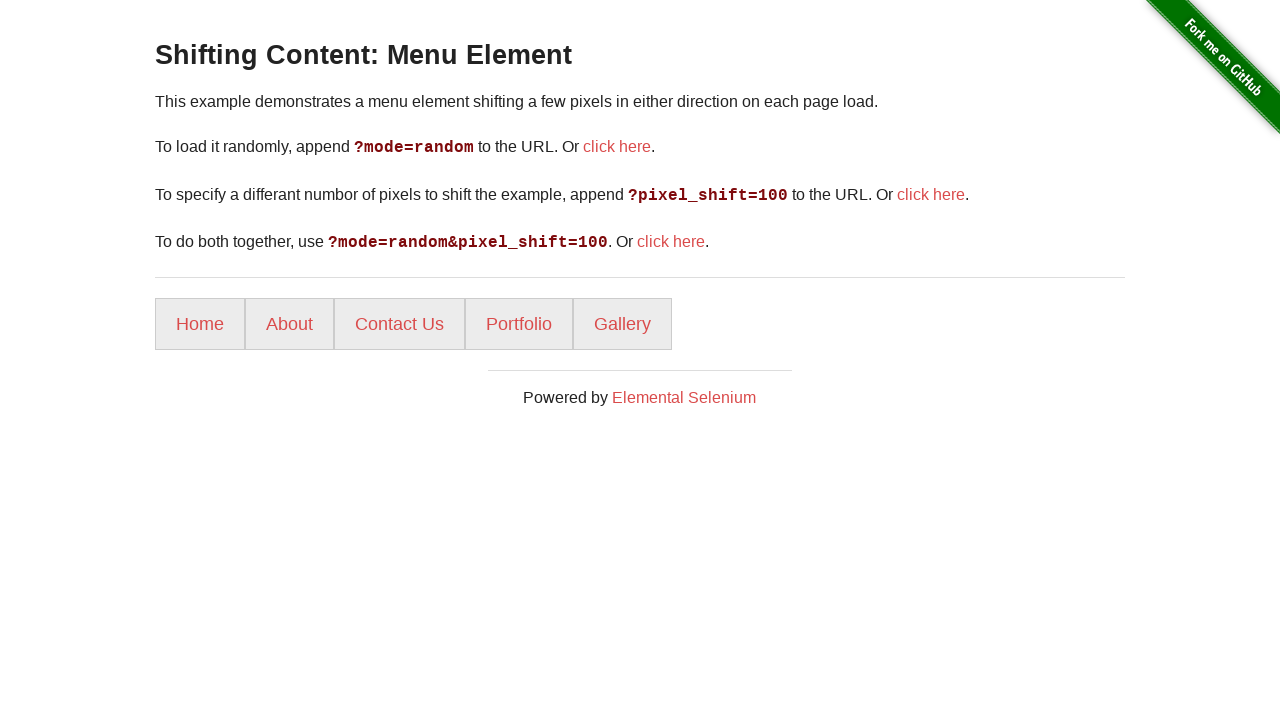

Menu items loaded and verified on the page
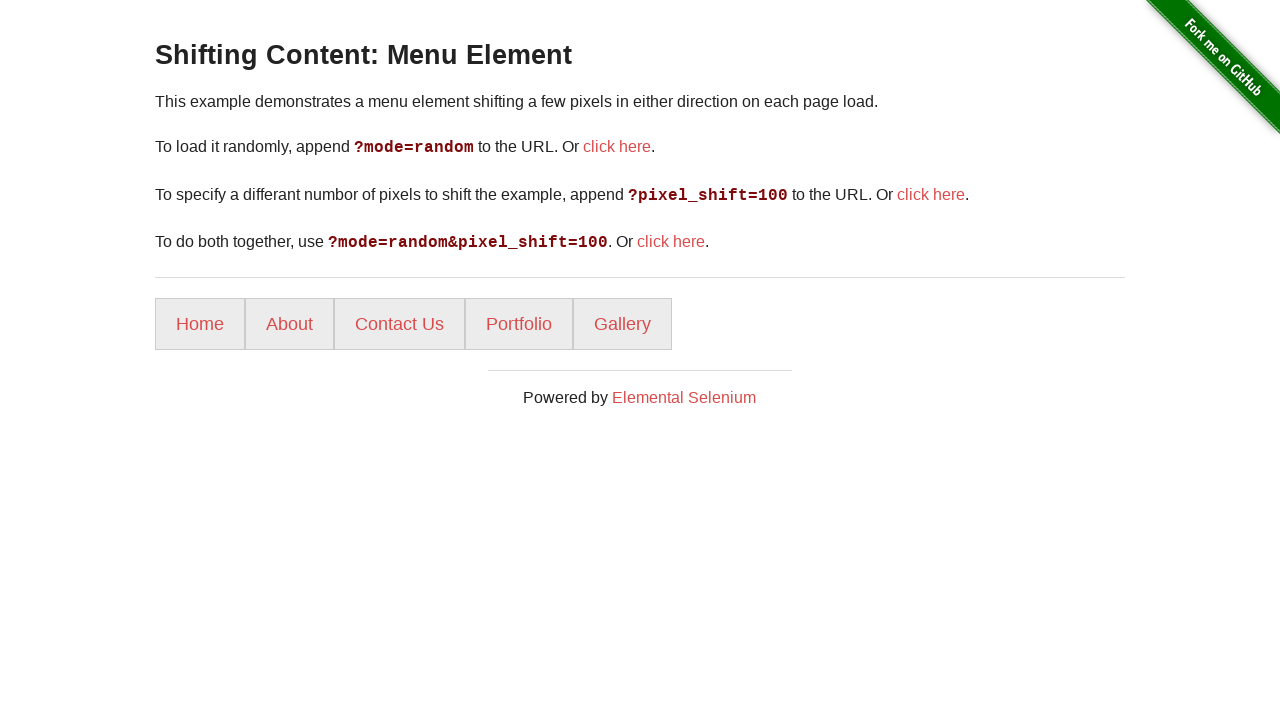

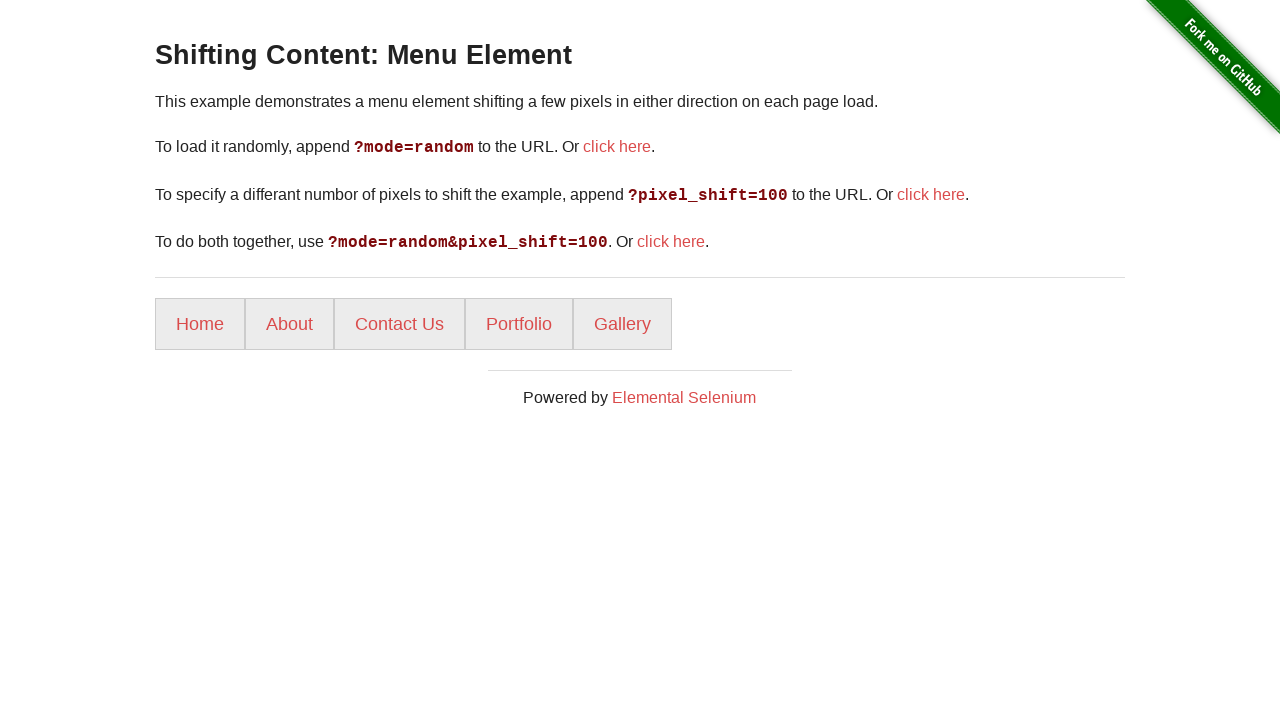